Tests the forgot password functionality by submitting an email address and verifying the response page

Starting URL: https://the-internet.herokuapp.com/forgot_password

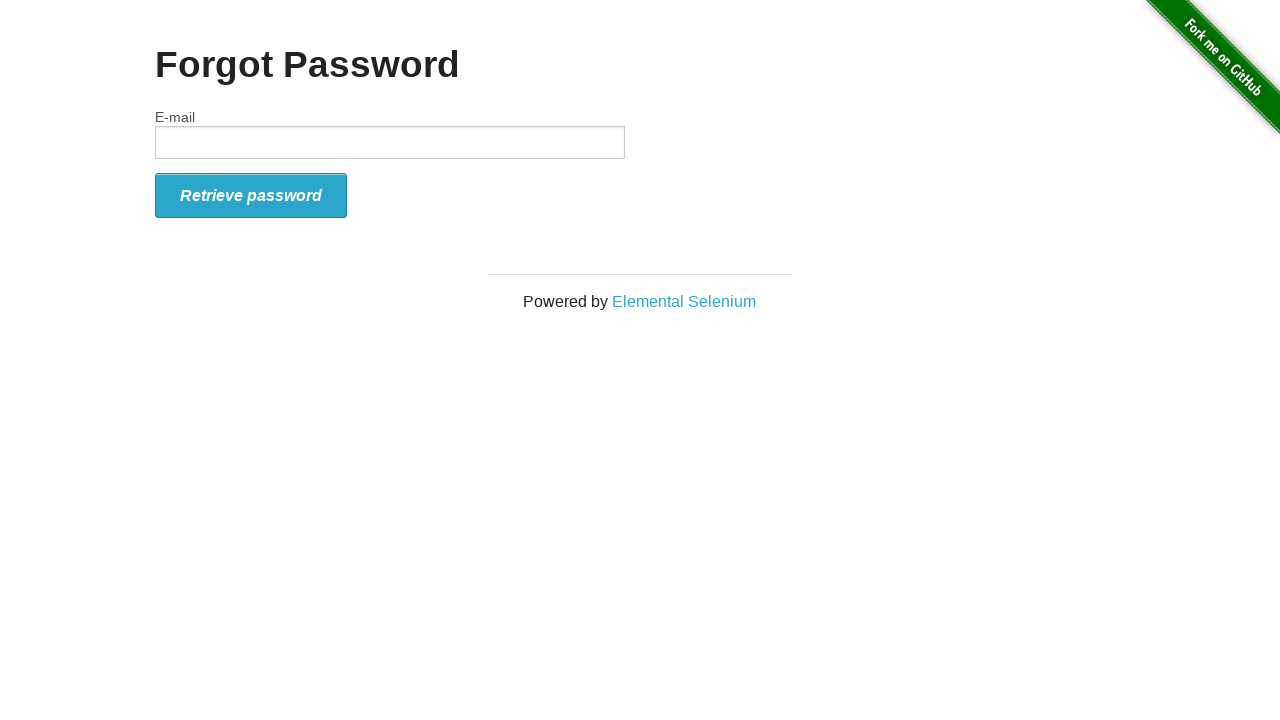

Filled email field with 'abc@gmail.com' in forgot password form on #email
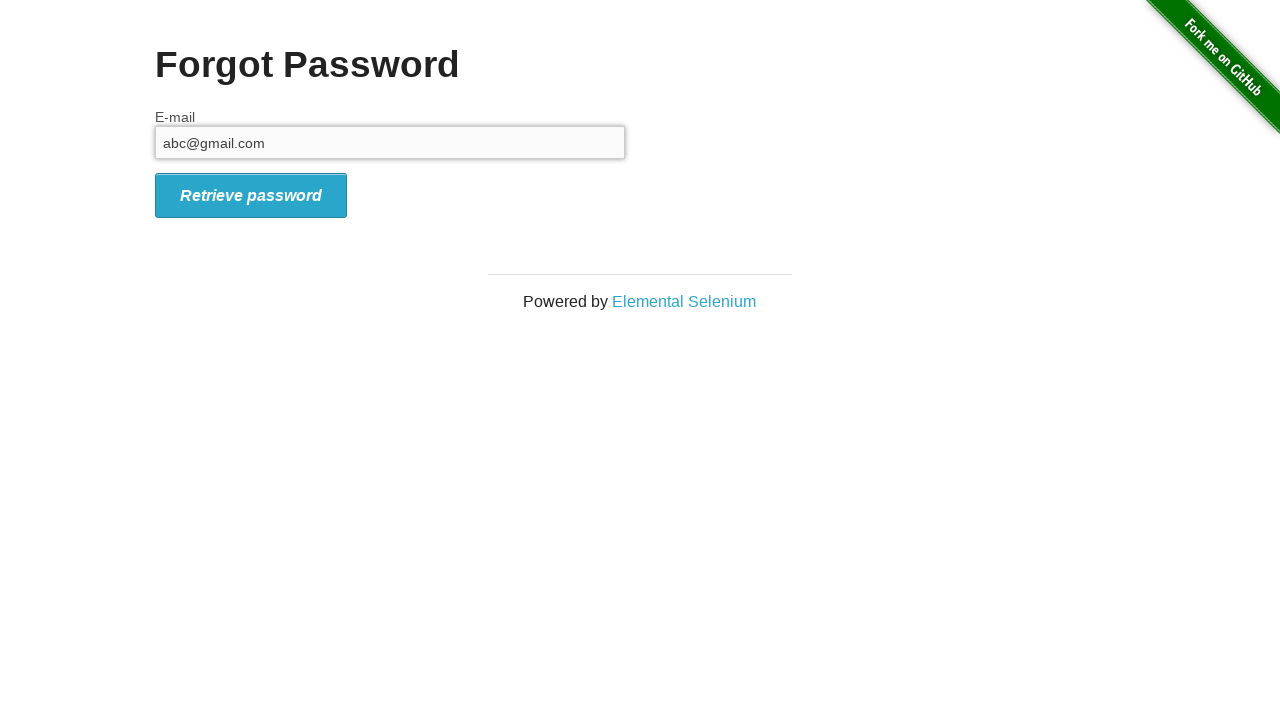

Clicked submit button to submit forgot password form at (251, 195) on #form_submit
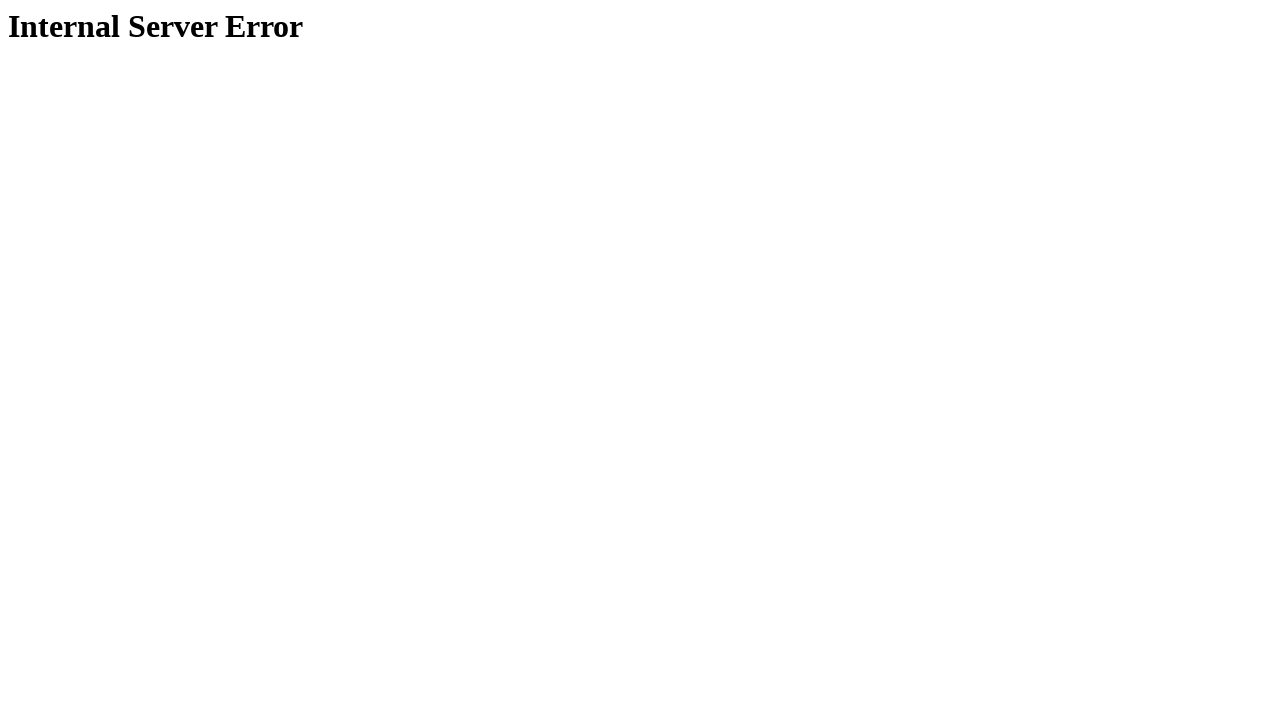

Retrieved heading text from response page
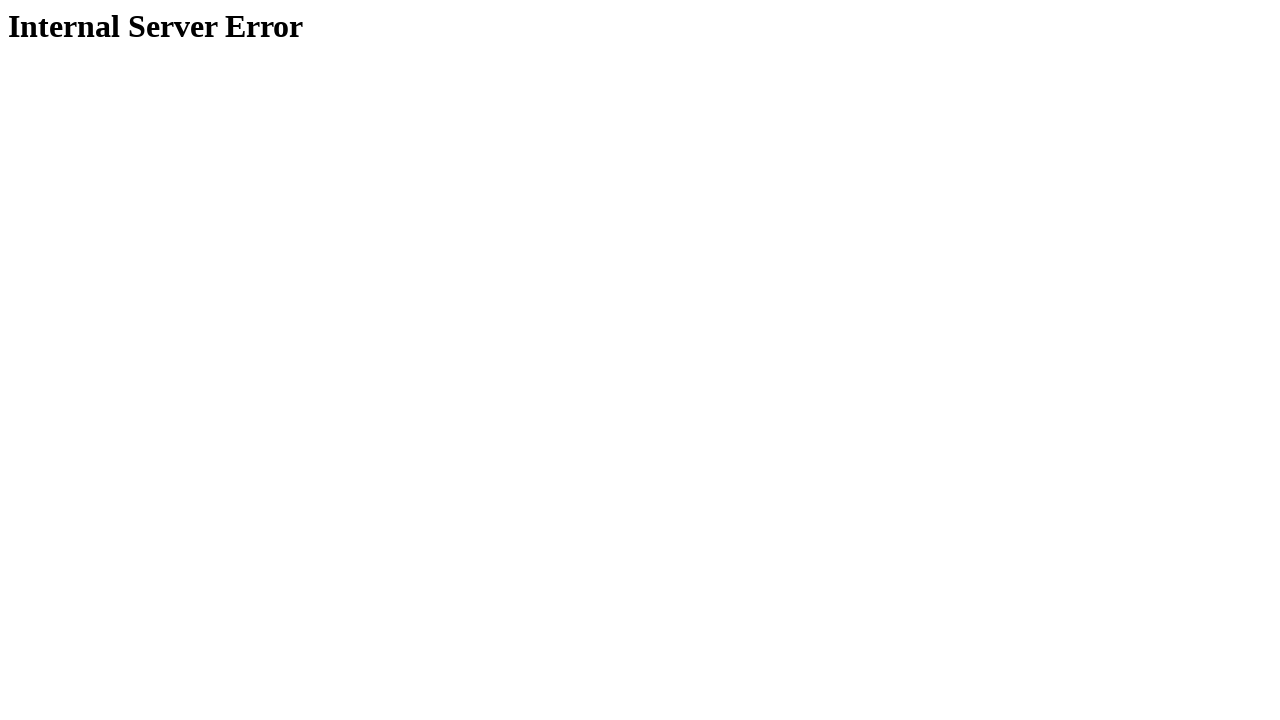

Verified that response page displays 'Internal Server Error' heading
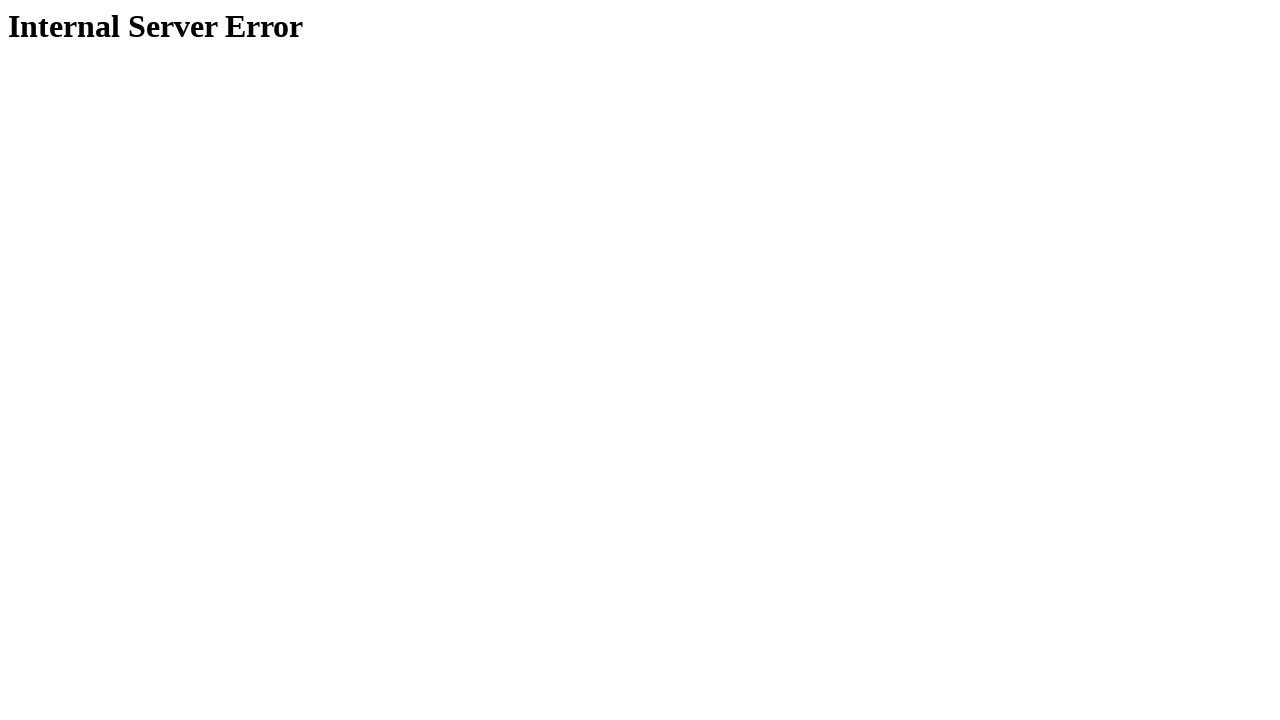

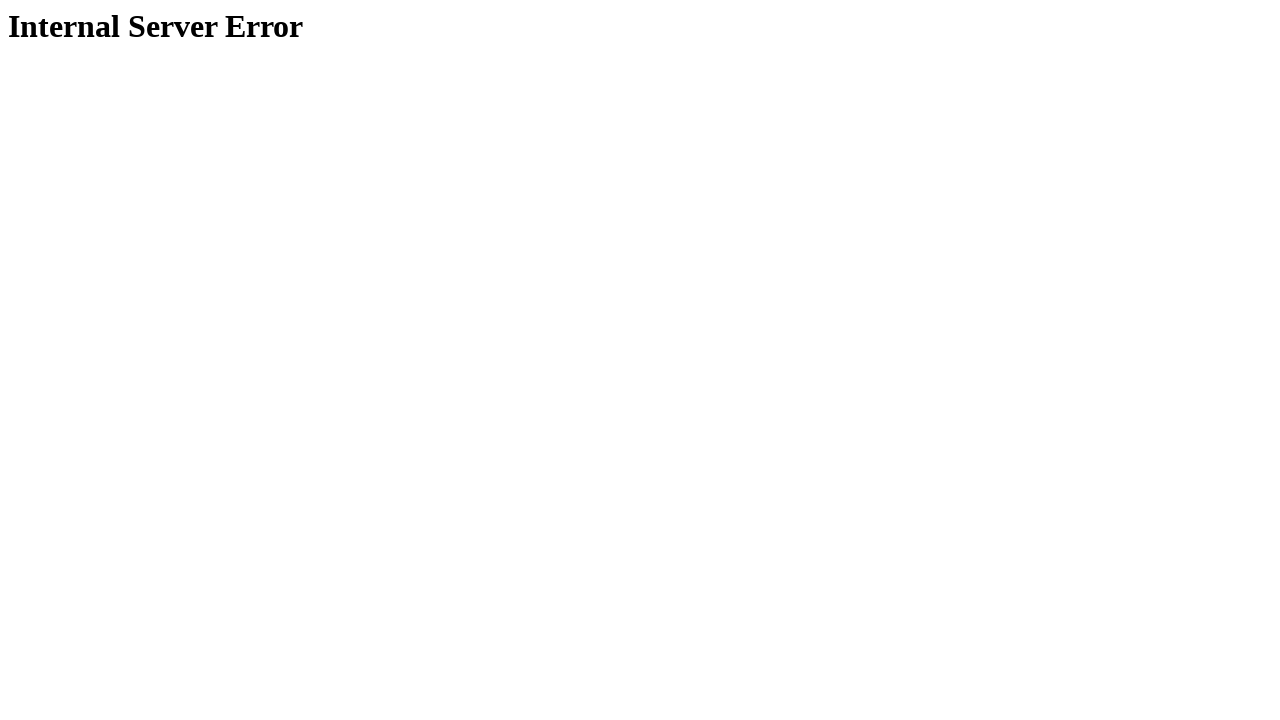